Tests drag and drop functionality and scrolling actions on a demo page with draggable elements and a range slider

Starting URL: https://www.leafground.com/drag.xhtml

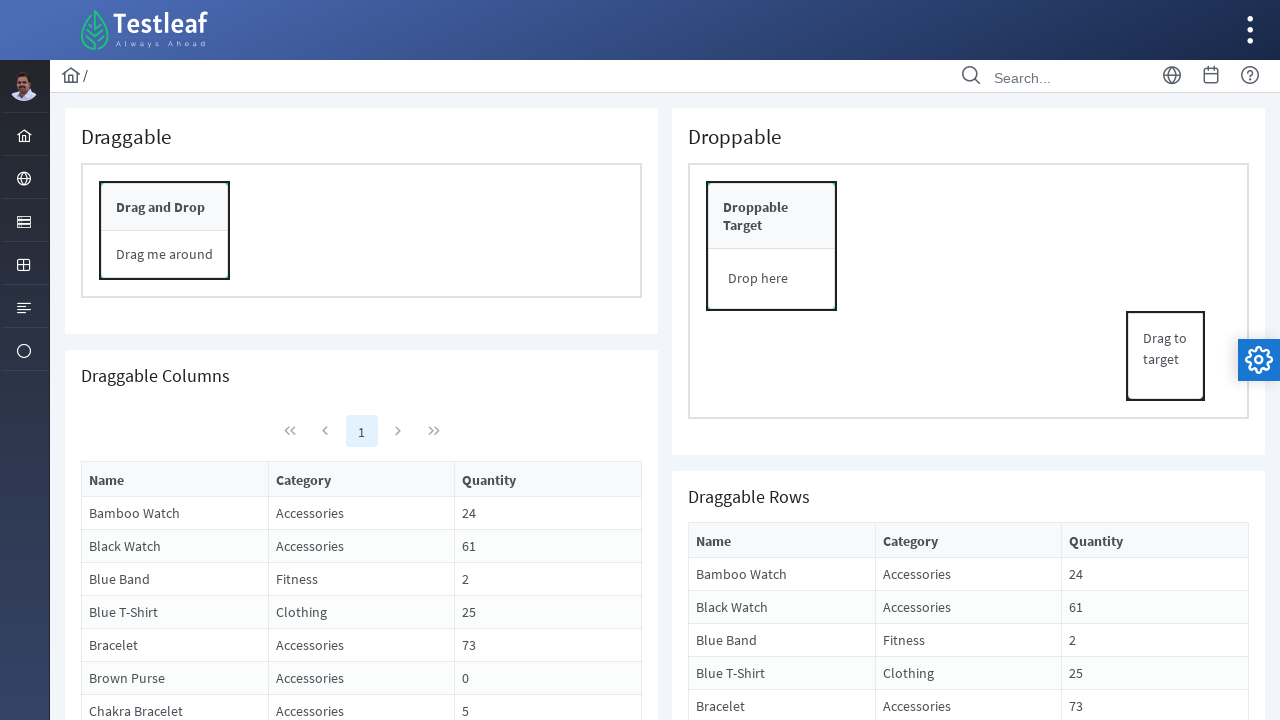

Located draggable element with text 'Drag me around'
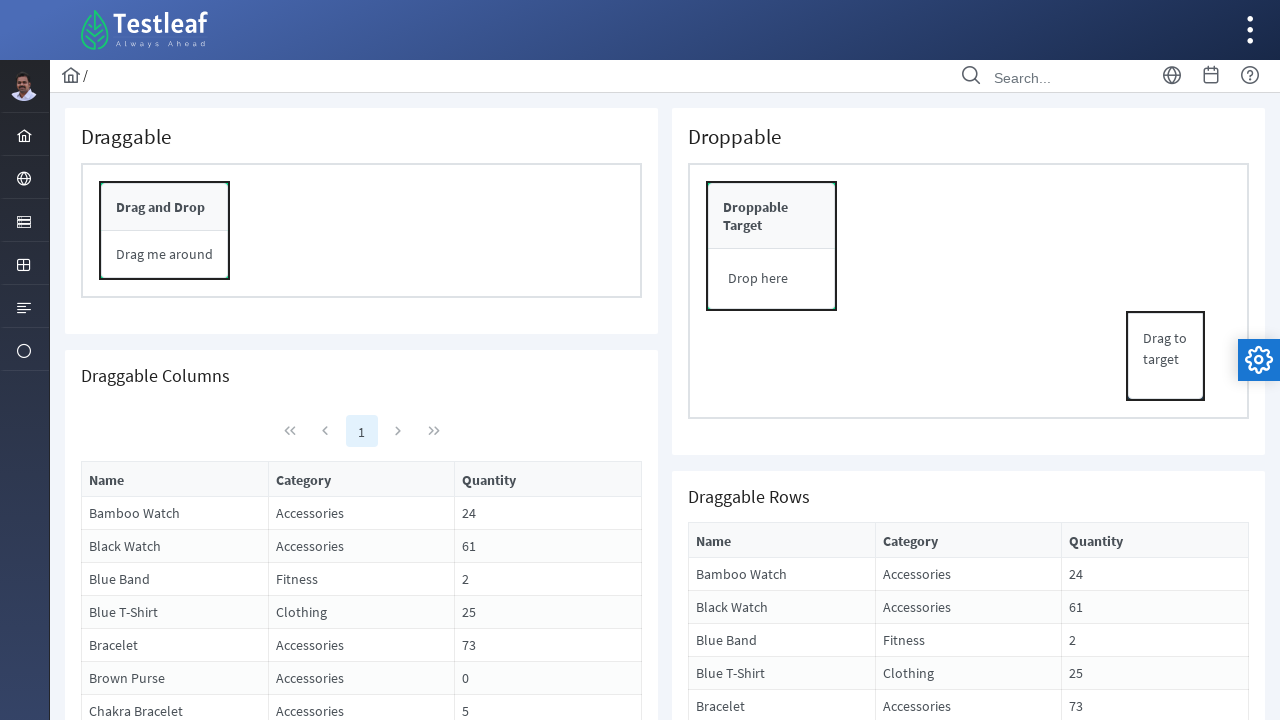

Retrieved bounding box of draggable element
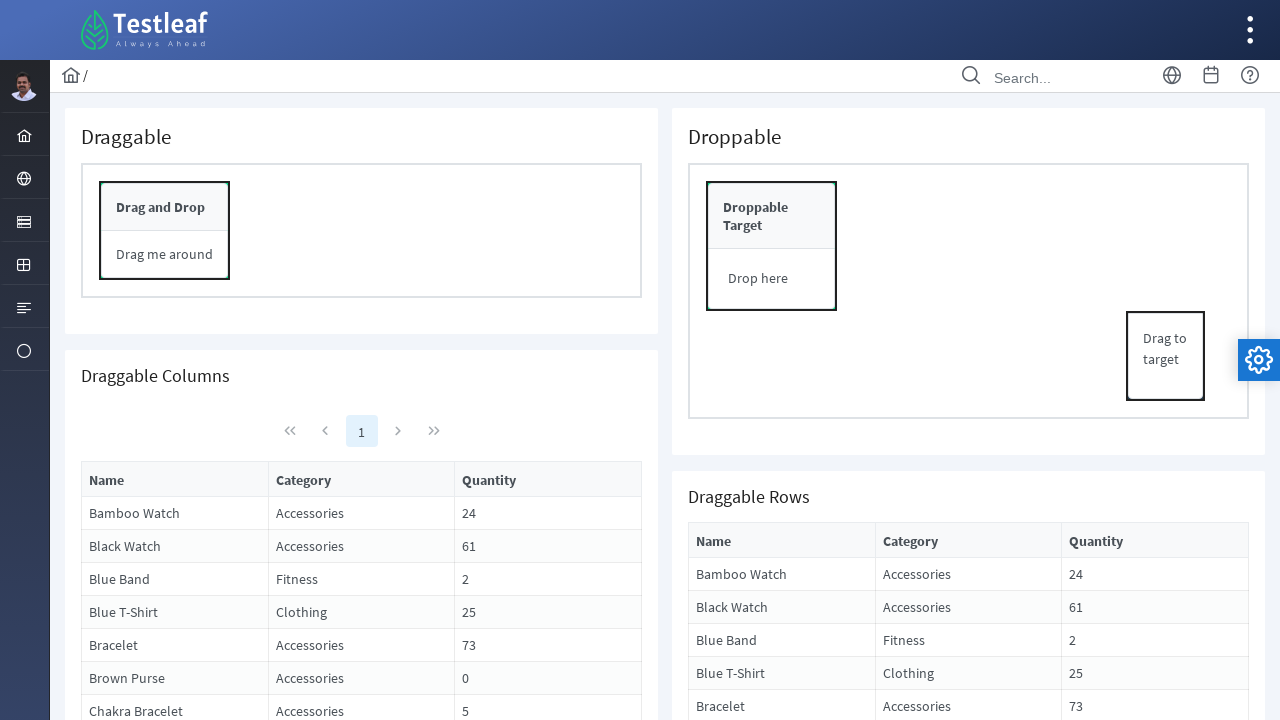

Moved mouse to center of draggable element at (164, 254)
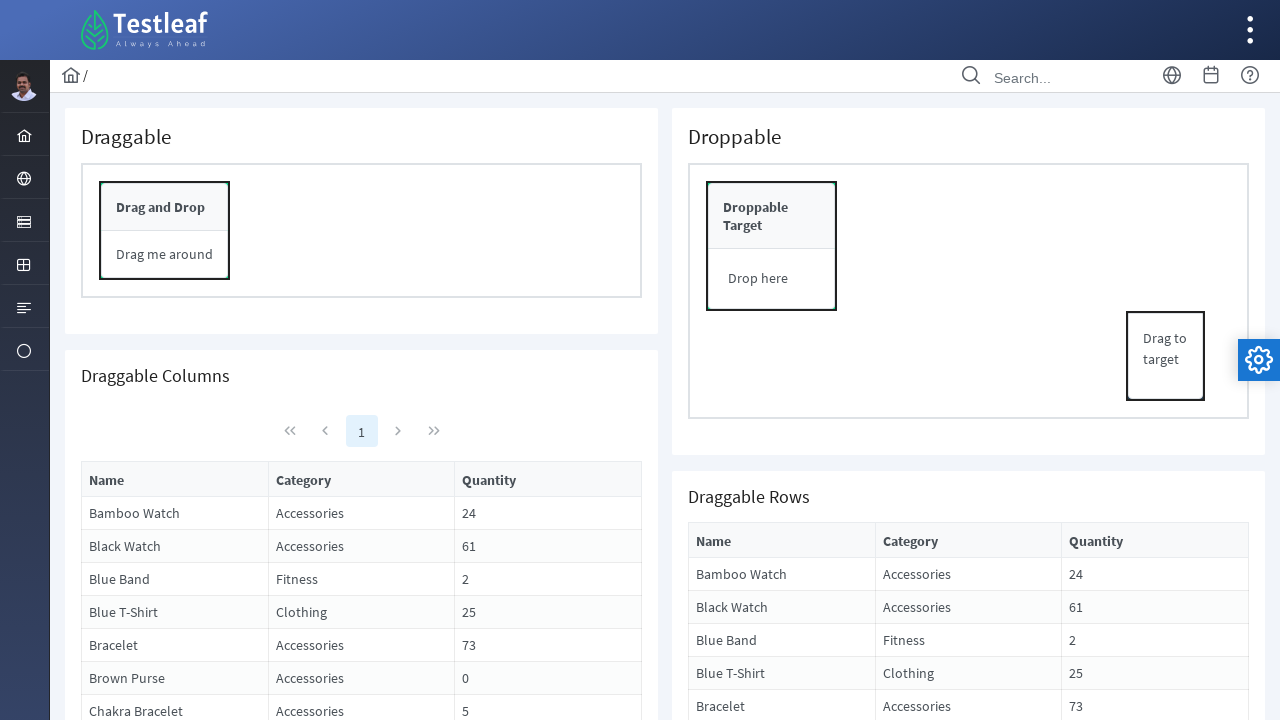

Pressed mouse button down to start drag at (164, 254)
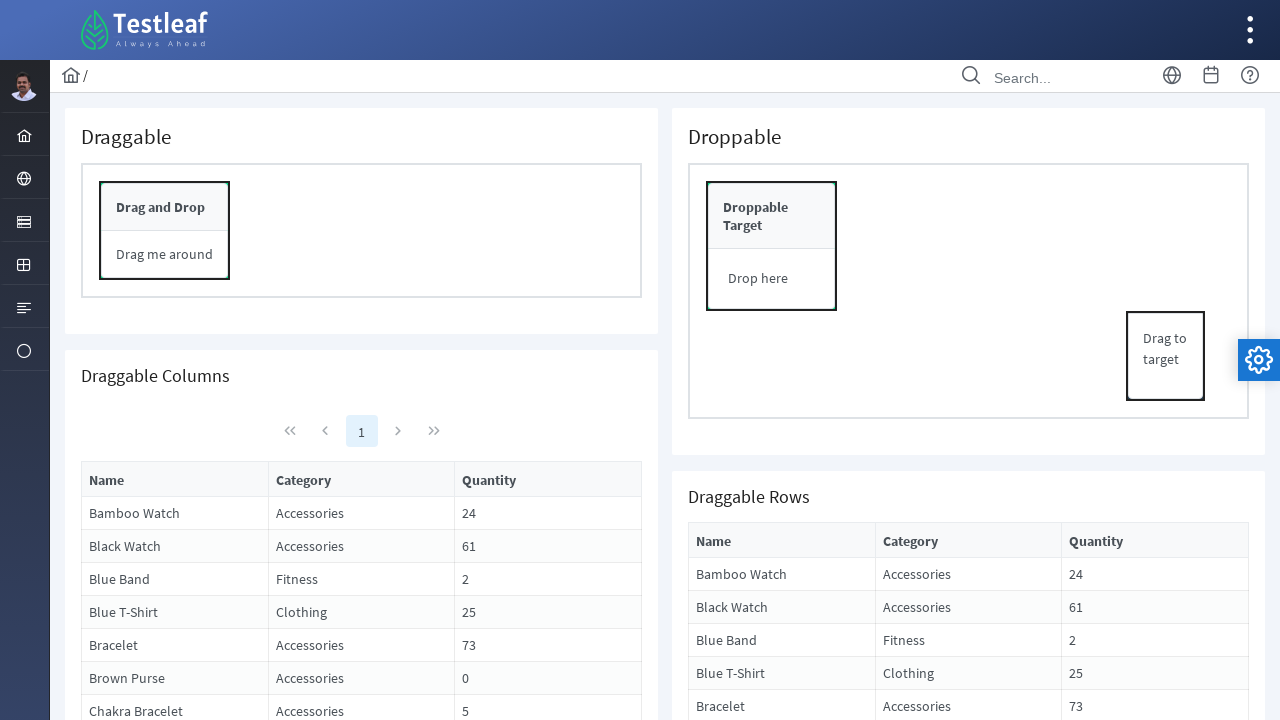

Dragged element 50 pixels to the right at (214, 254)
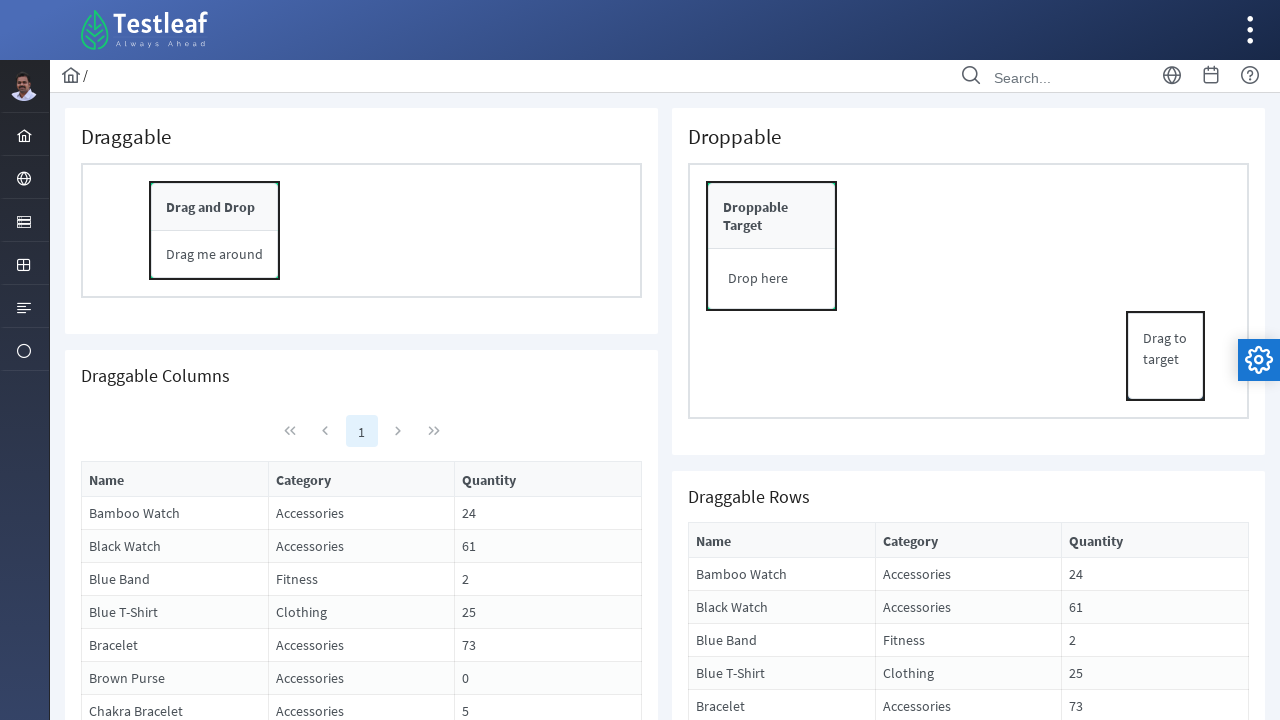

Released mouse button to complete drag action at (214, 254)
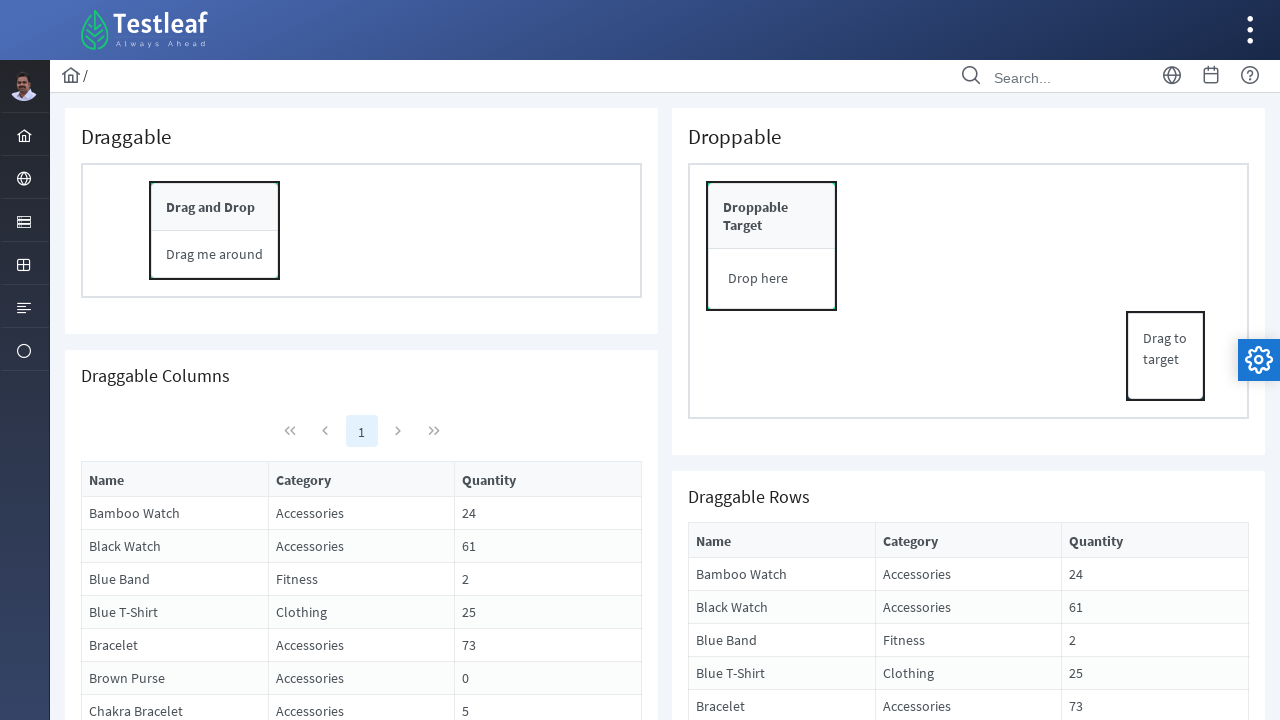

Located Range Slider heading element
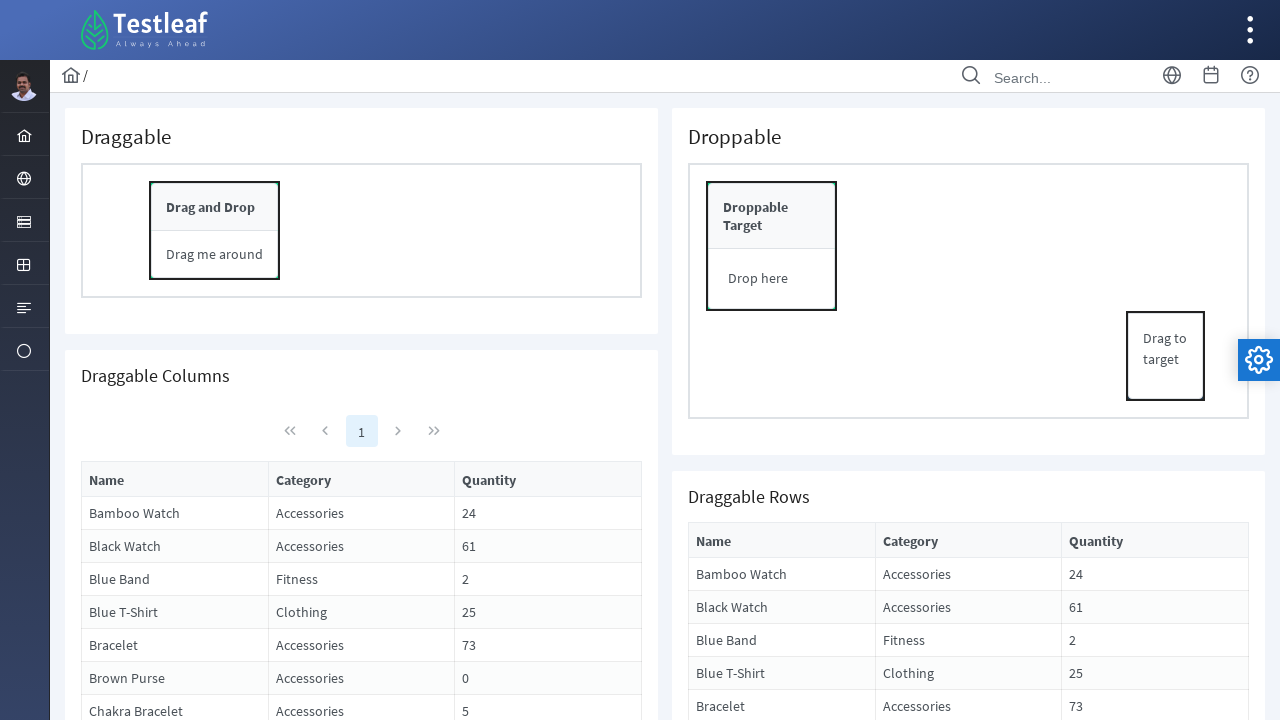

Scrolled Range Slider element into view
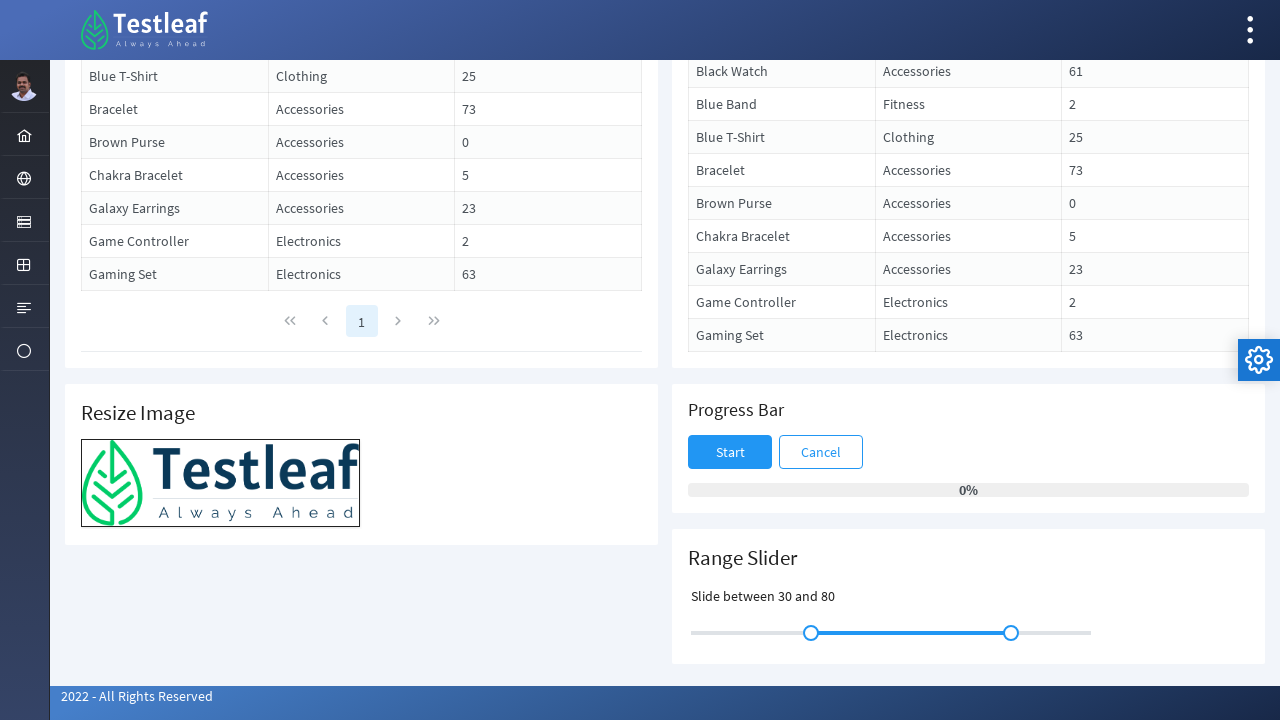

Scrolled up by 400 pixels using window.scrollBy
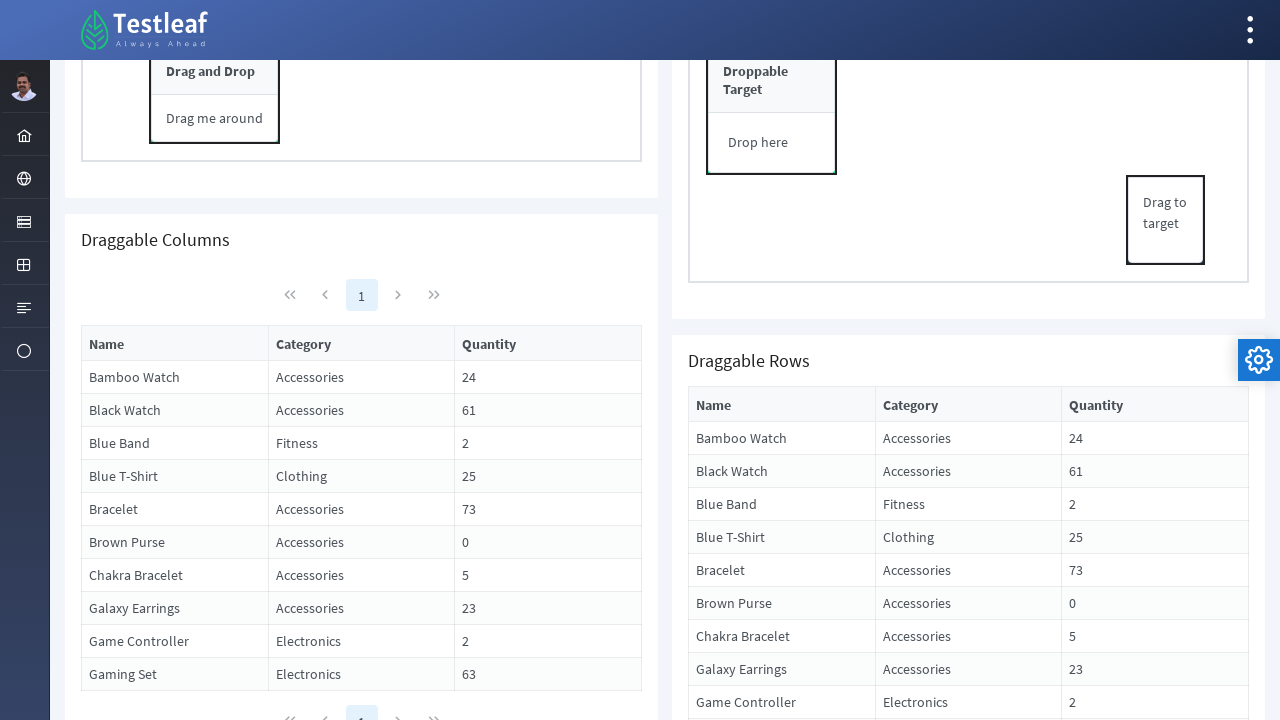

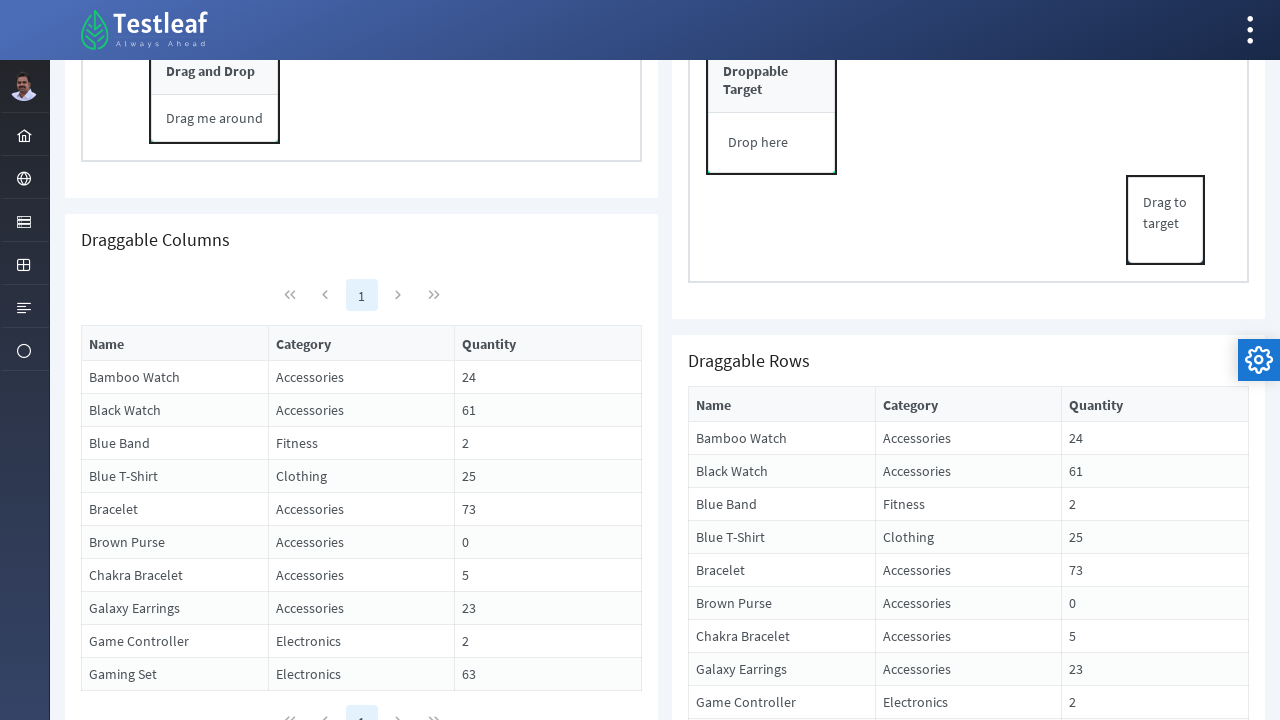